Opens a popup window by clicking a link and reads text from the popup

Starting URL: https://omayo.blogspot.com/

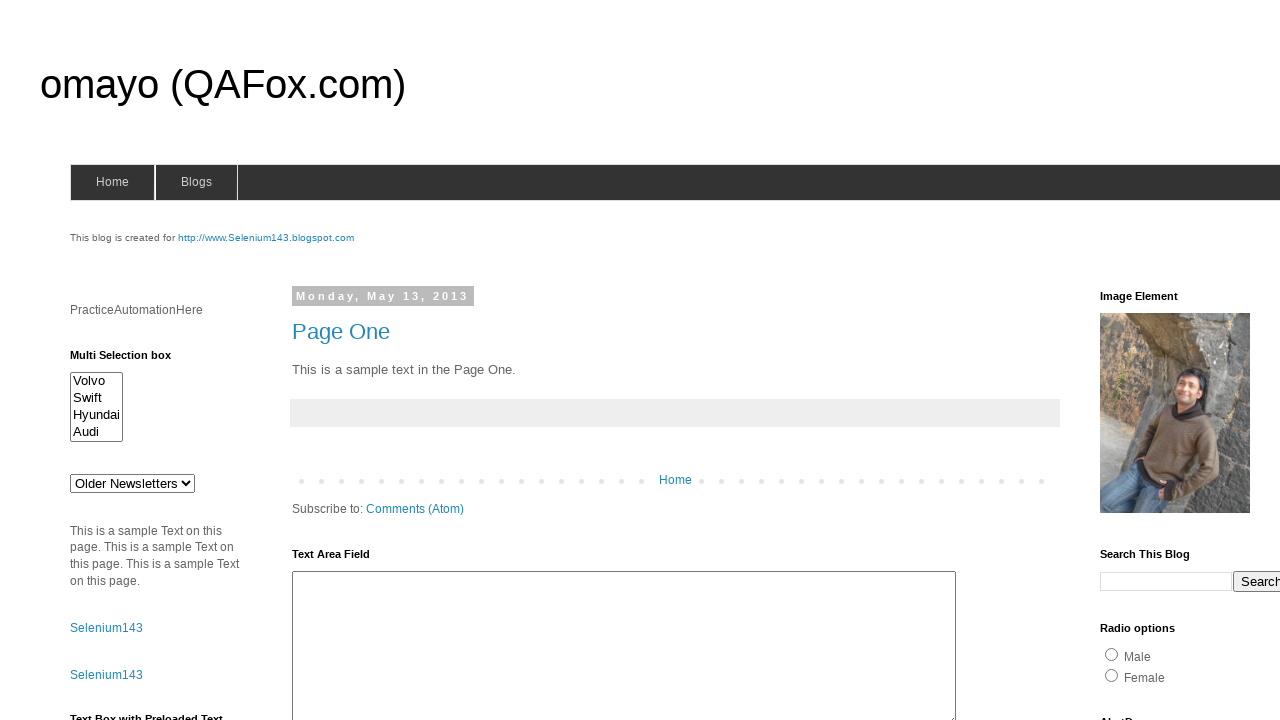

Clicked link to open popup window at (132, 360) on text='Open a popup window'
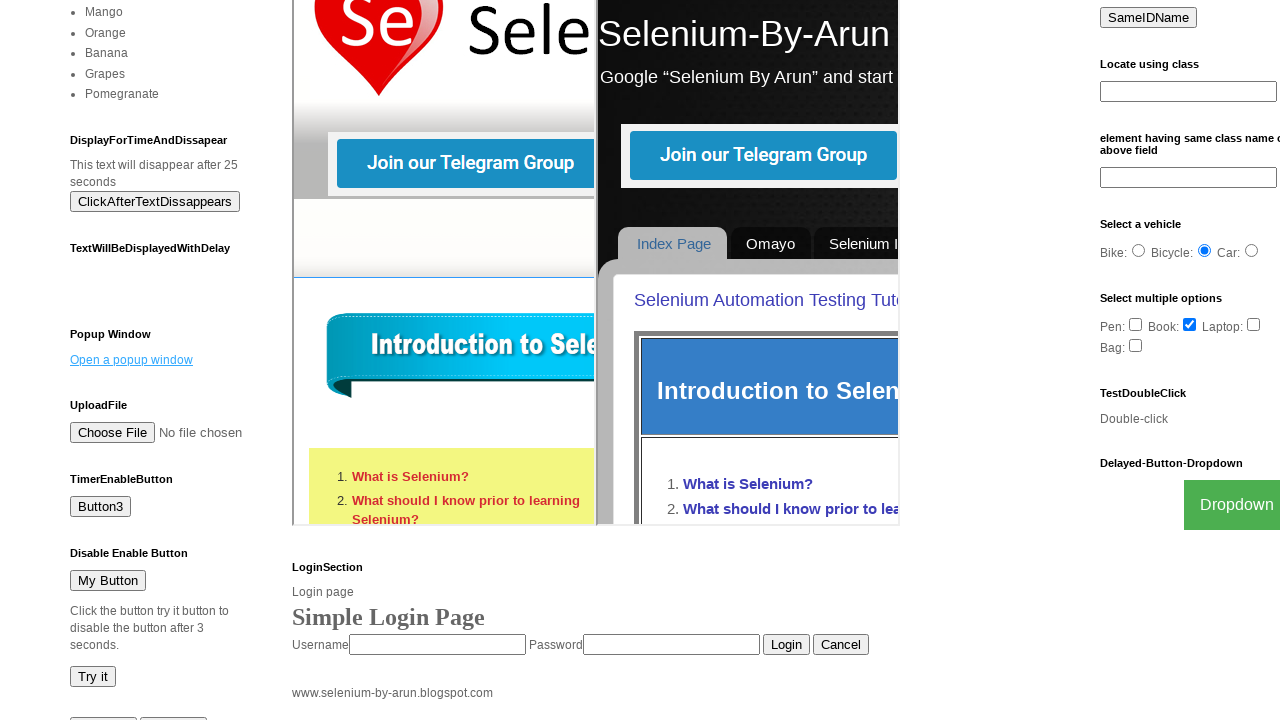

Popup window opened and captured
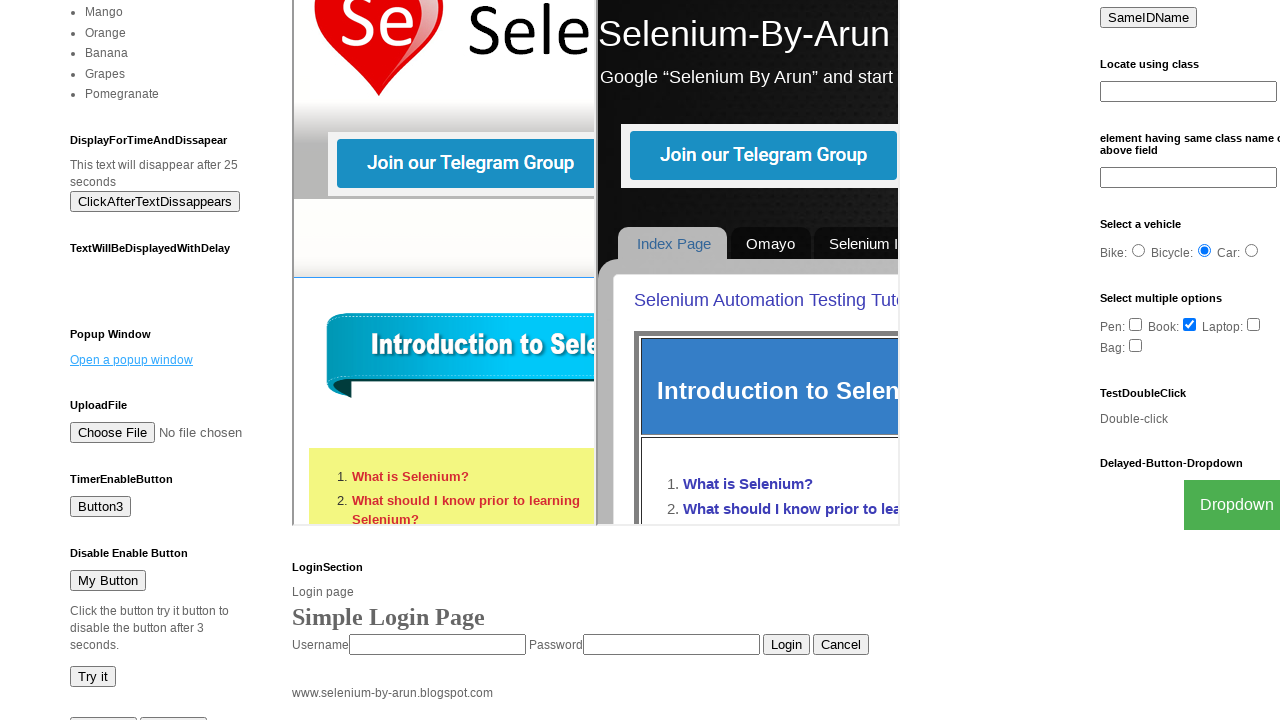

Closed popup window
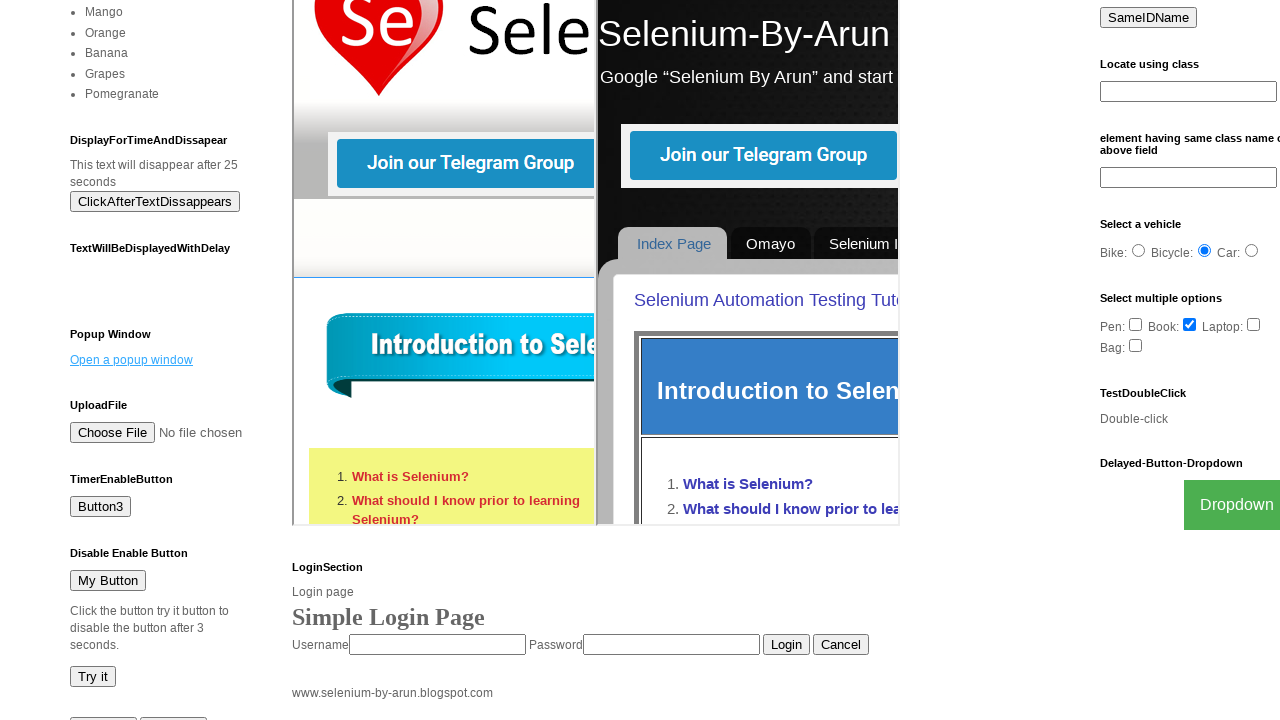

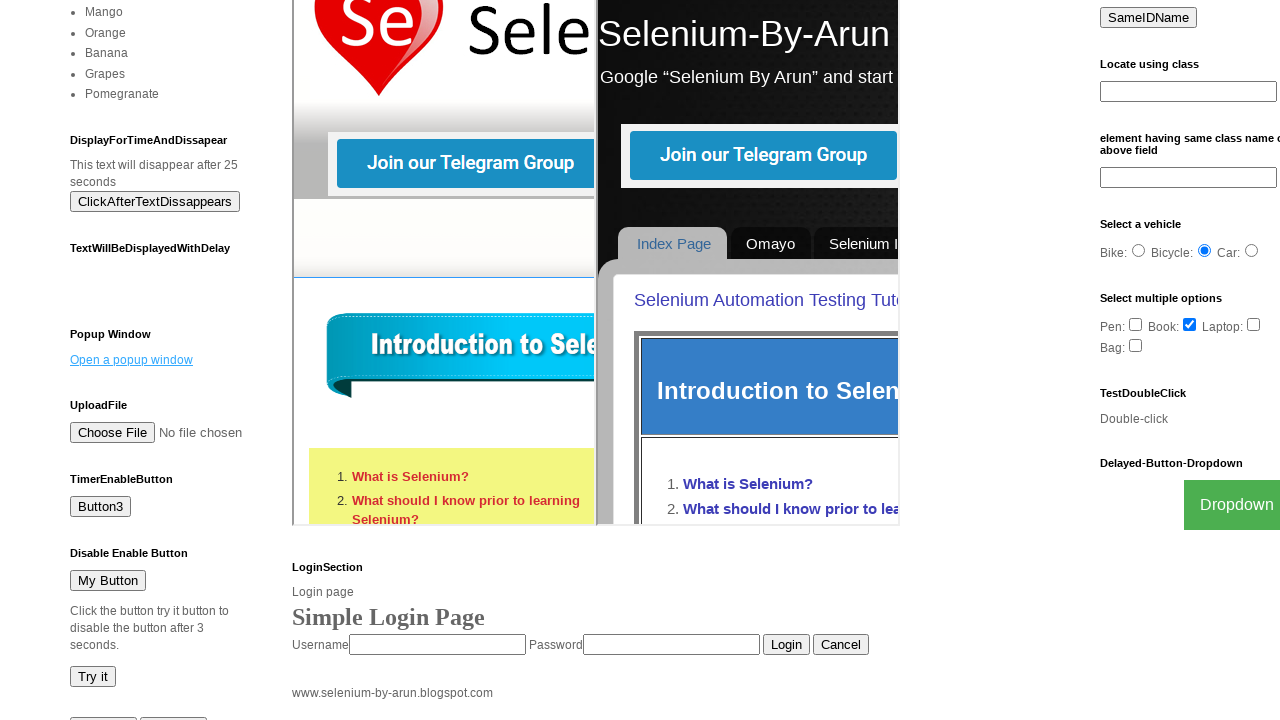